Tests that different brand colors are applied correctly for various companies by navigating to the demo page with brand parameters and verifying the CSS variable is set.

Starting URL: https://sunspire-web-app.vercel.app/?company=Google&brandColor=%234285F4&demo=1

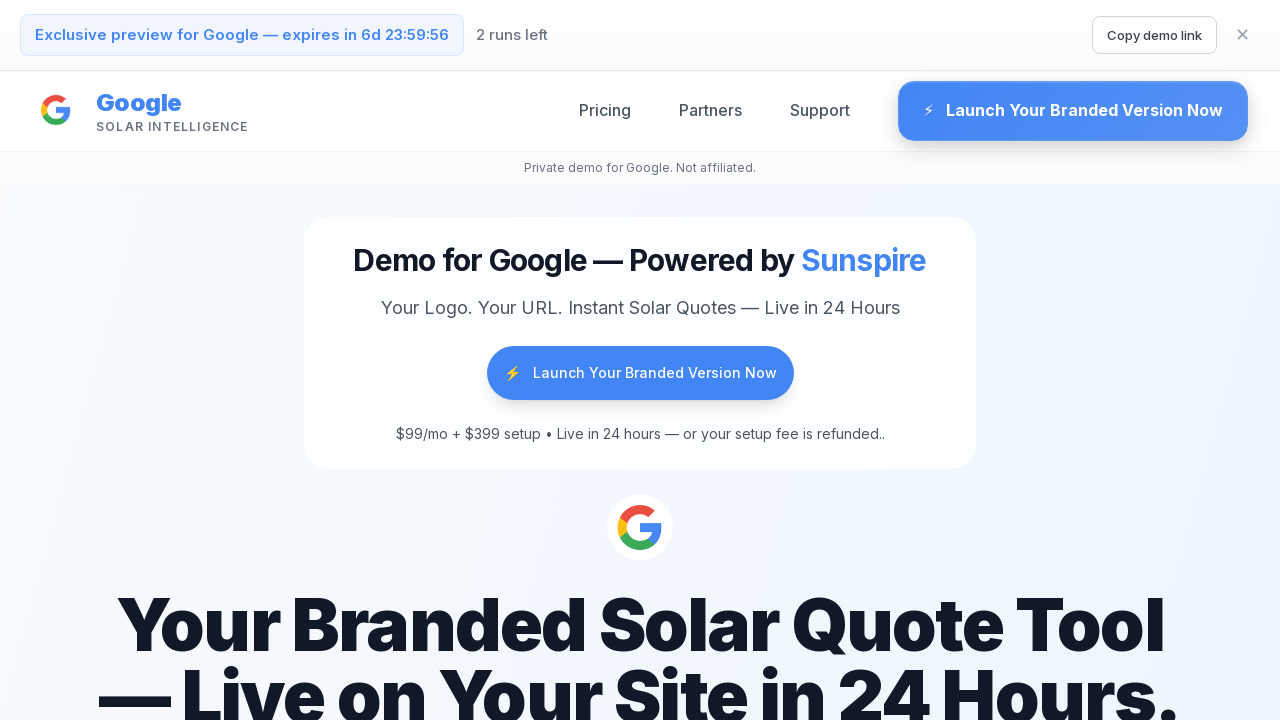

Waited for page to load with networkidle state for Google
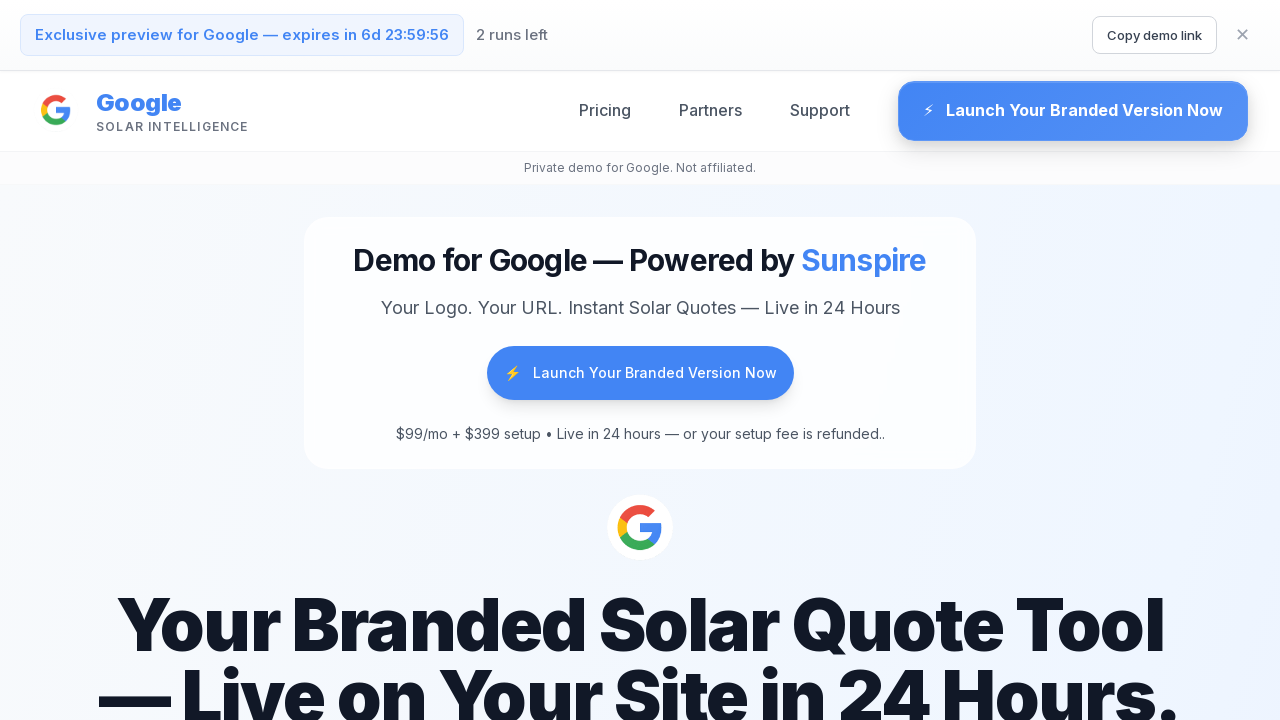

Retrieved CSS variable '--brand' for Google and got value: #4285F4
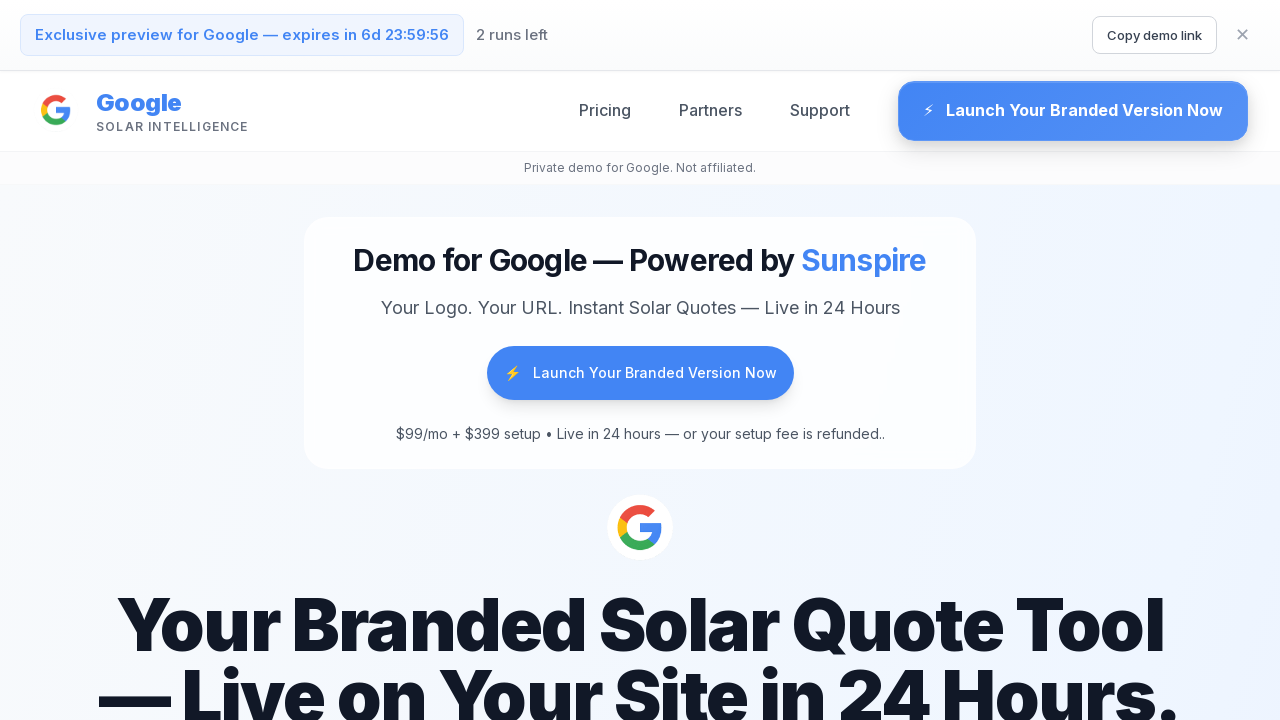

Asserted that brand color is set for Google
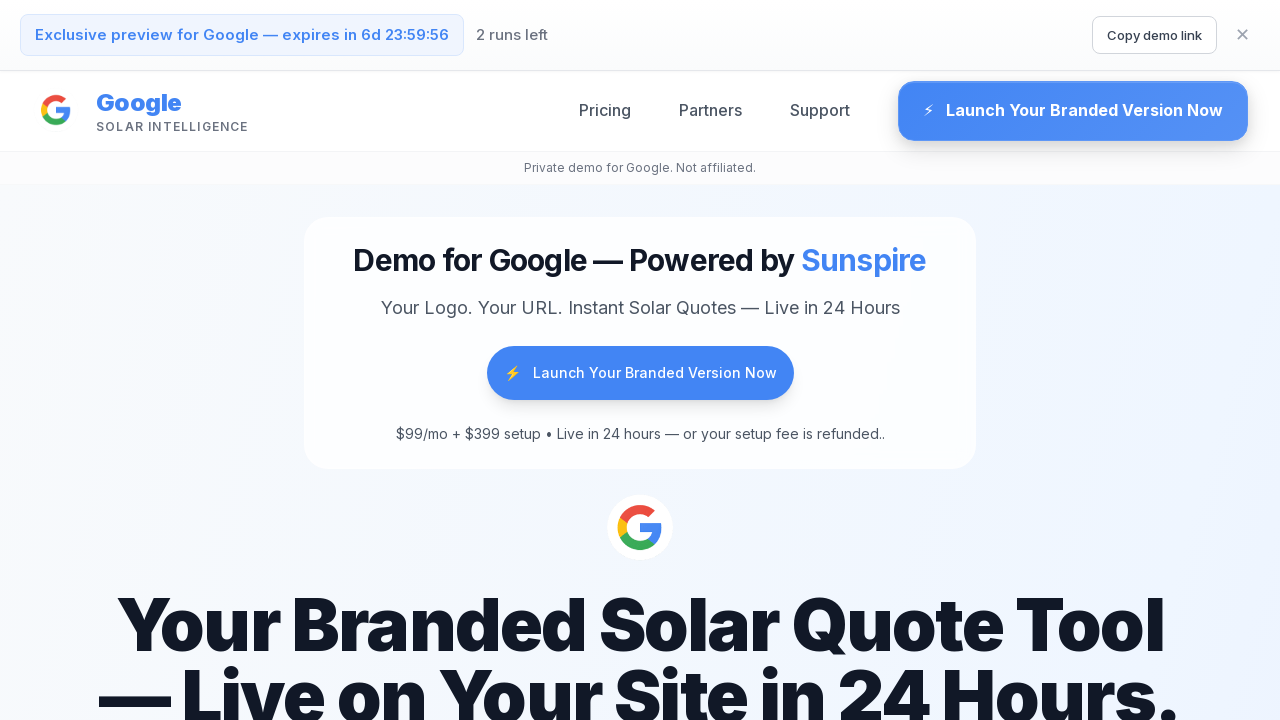

Navigated to demo page for Netflix with brand color #E50914
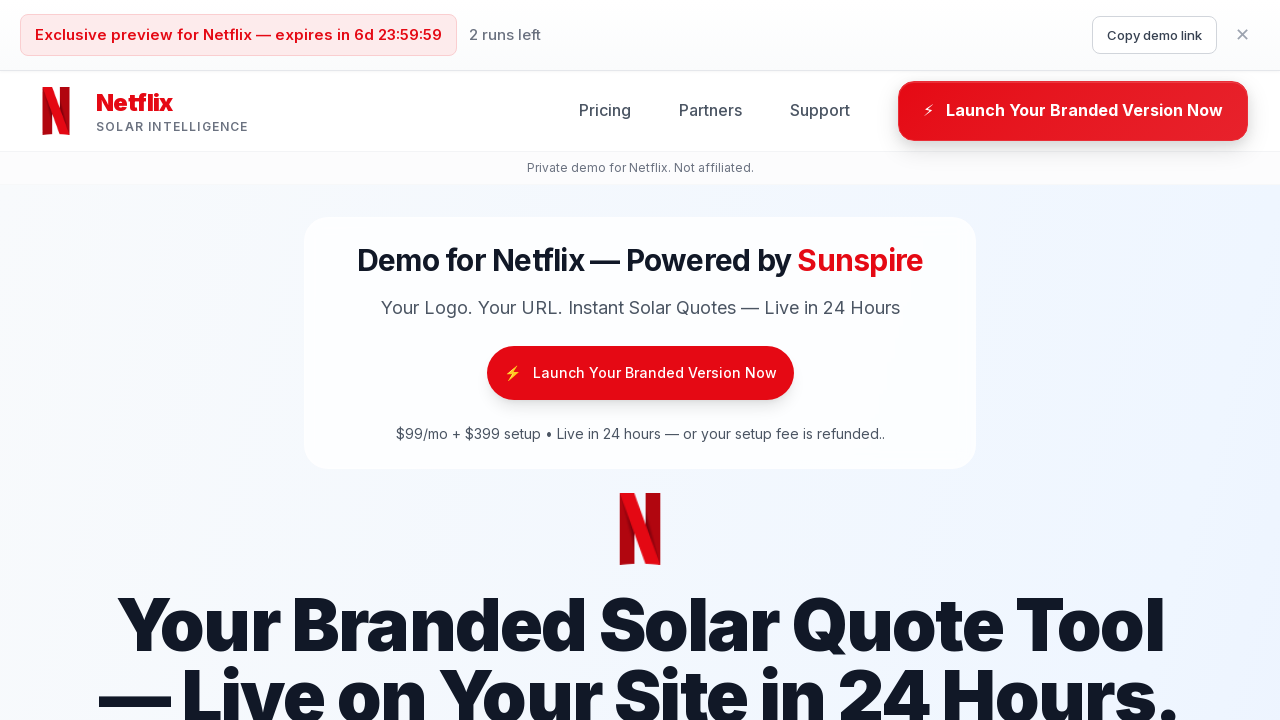

Waited for page to load with networkidle state for Netflix
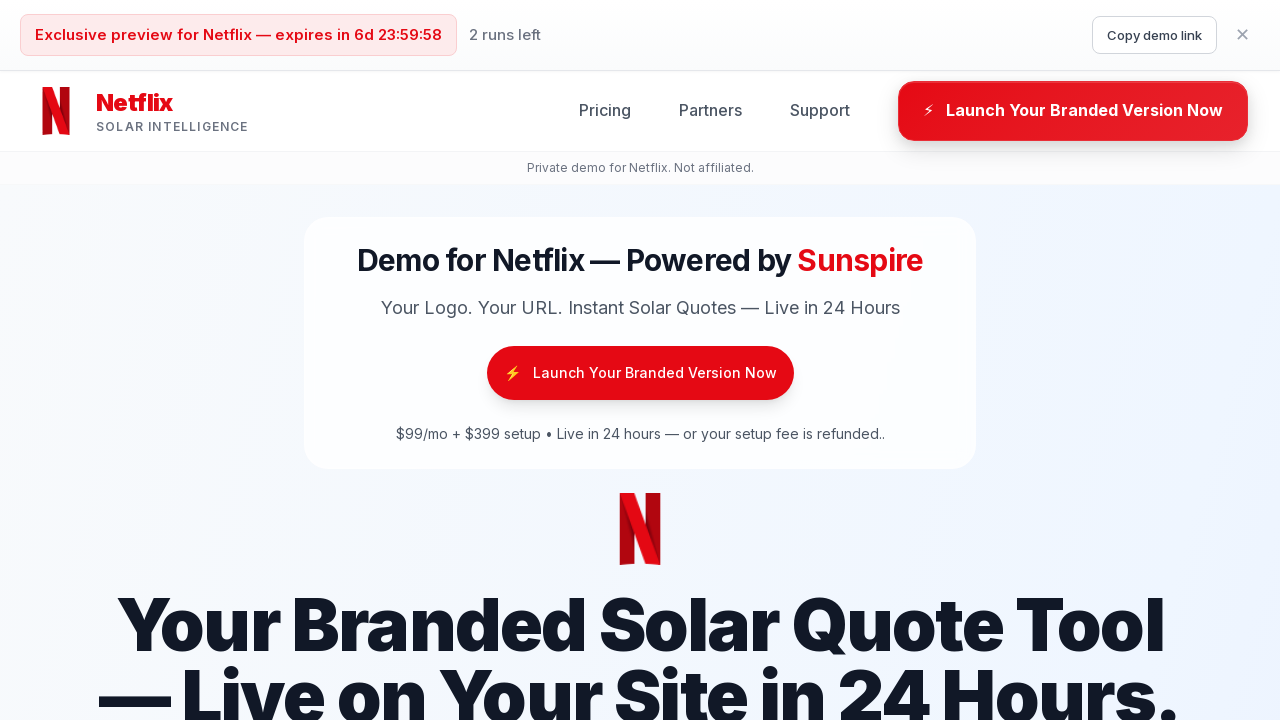

Retrieved CSS variable '--brand' for Netflix and got value: #E50914
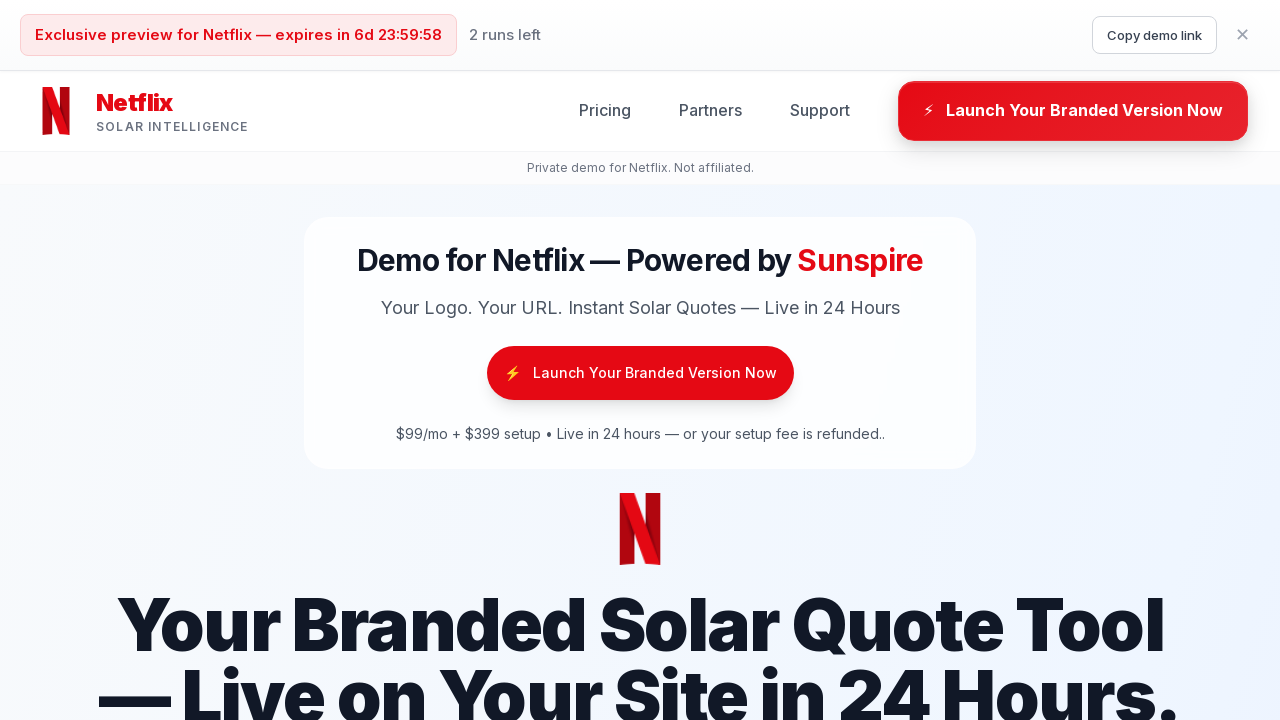

Asserted that brand color is set for Netflix
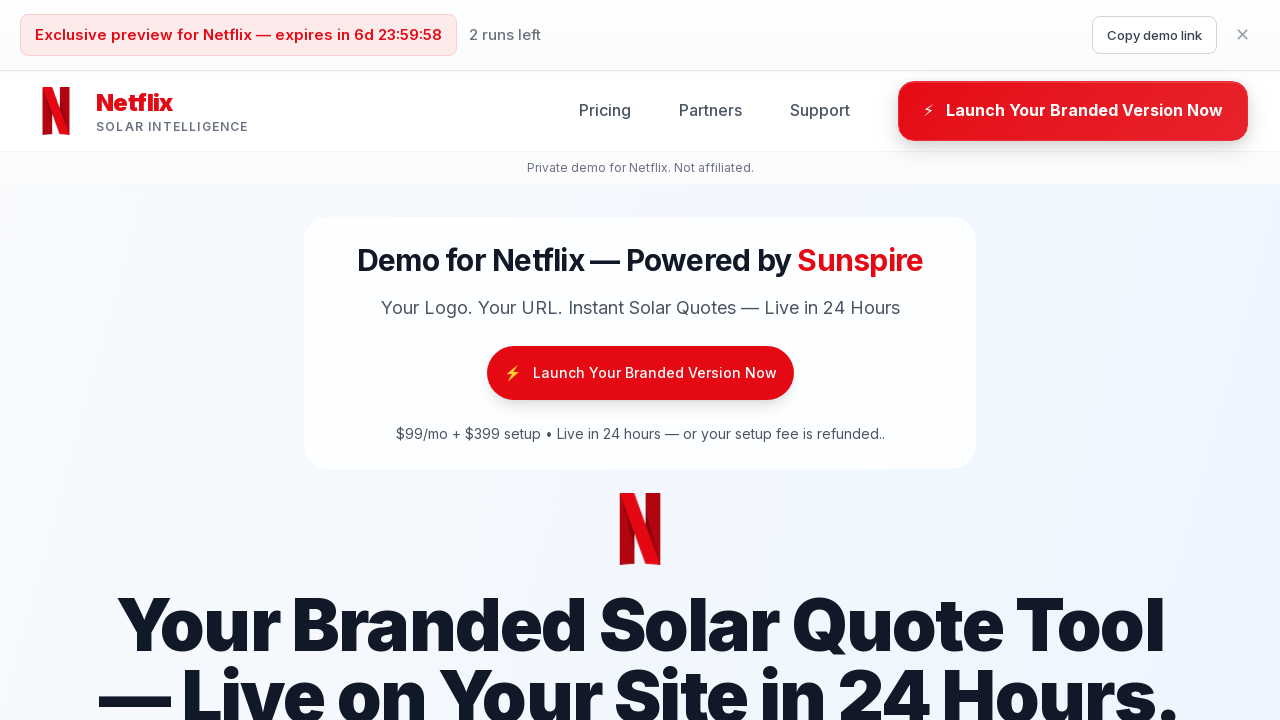

Navigated to demo page for Spotify with brand color #1DB954
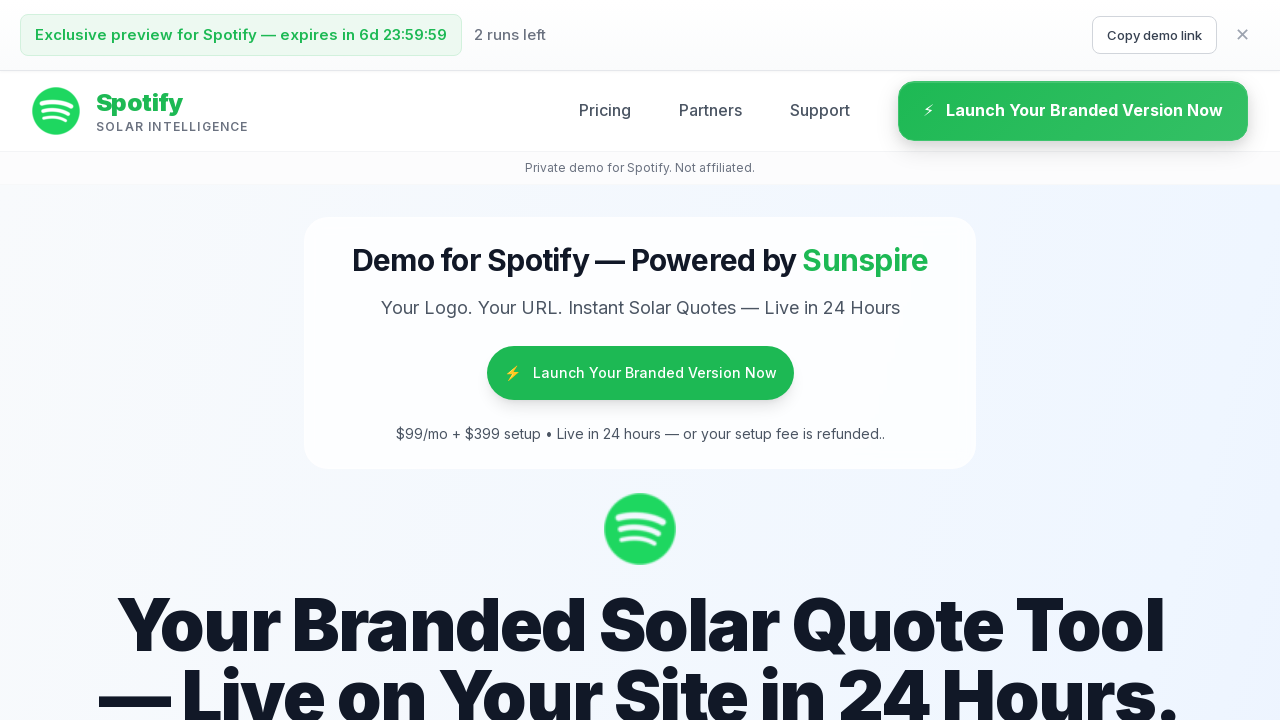

Waited for page to load with networkidle state for Spotify
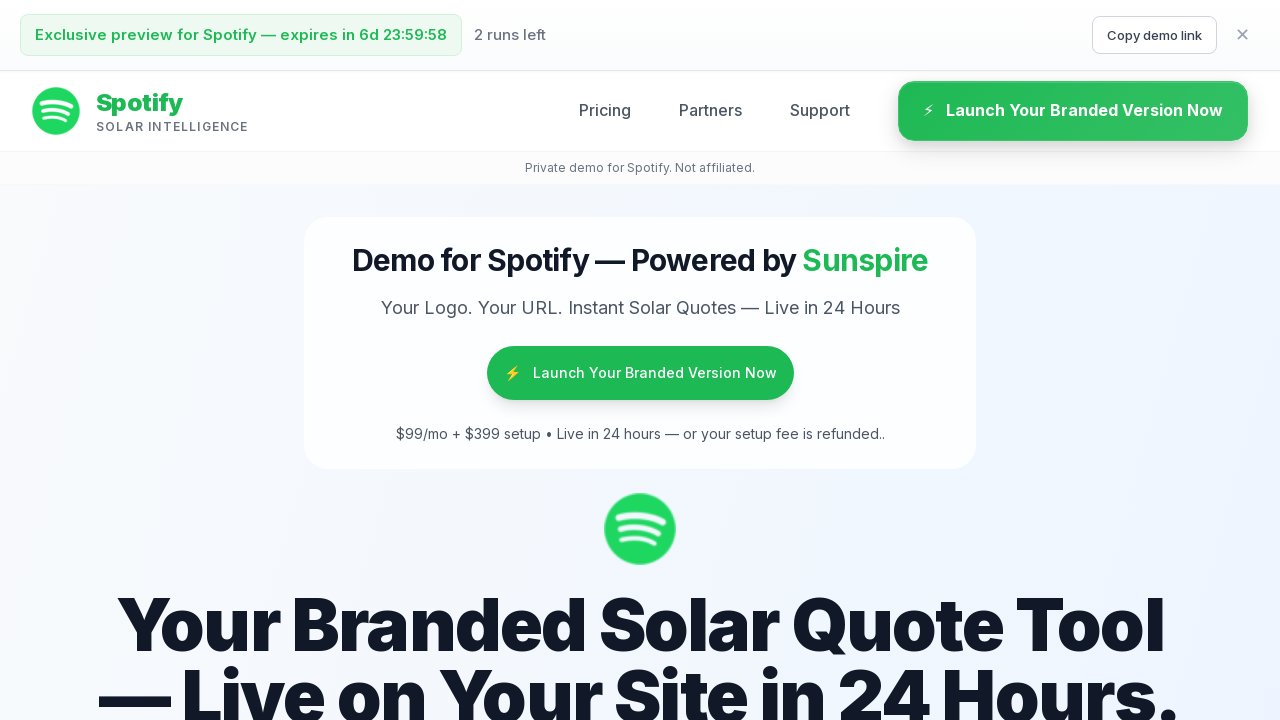

Retrieved CSS variable '--brand' for Spotify and got value: #1DB954
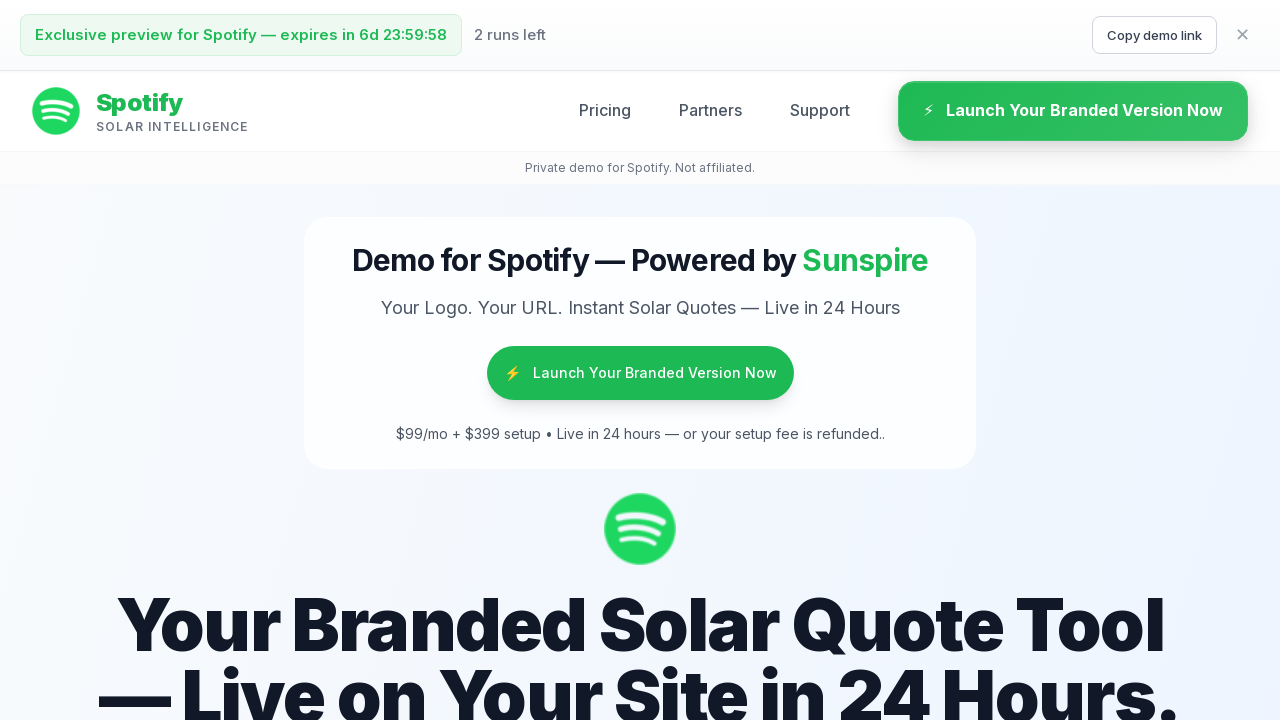

Asserted that brand color is set for Spotify
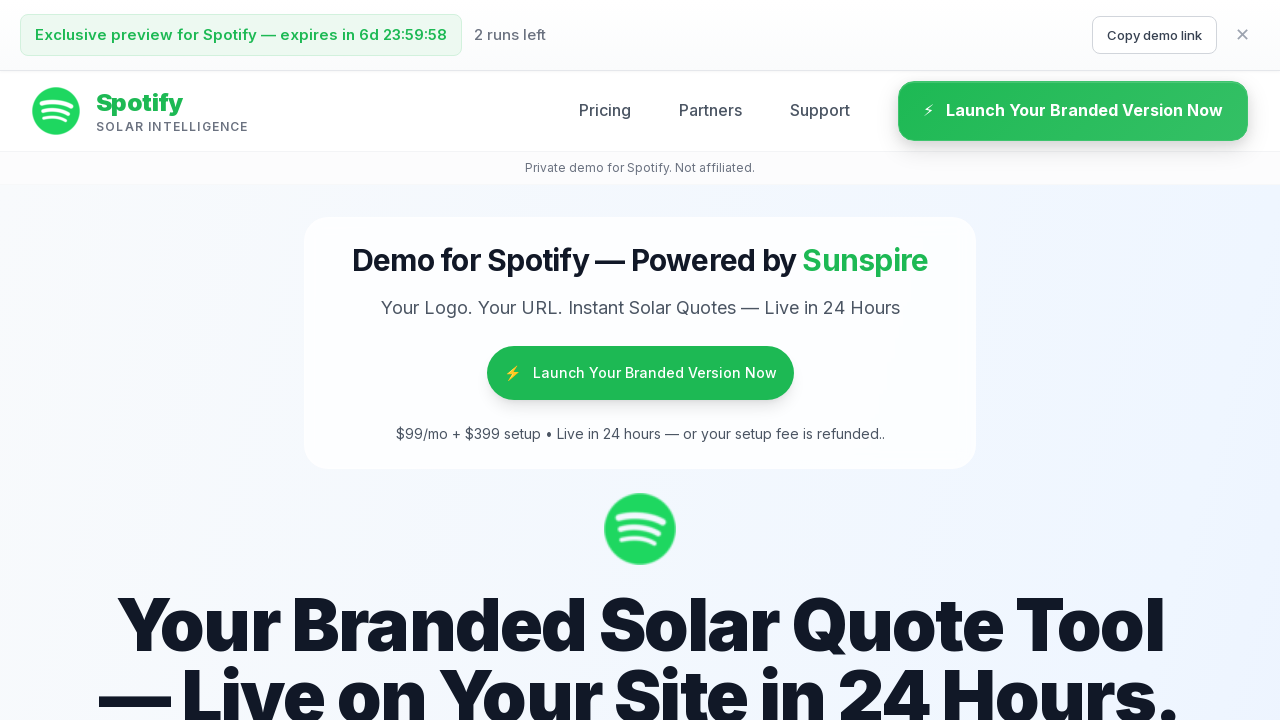

Navigated to demo page for Apple with brand color #000000
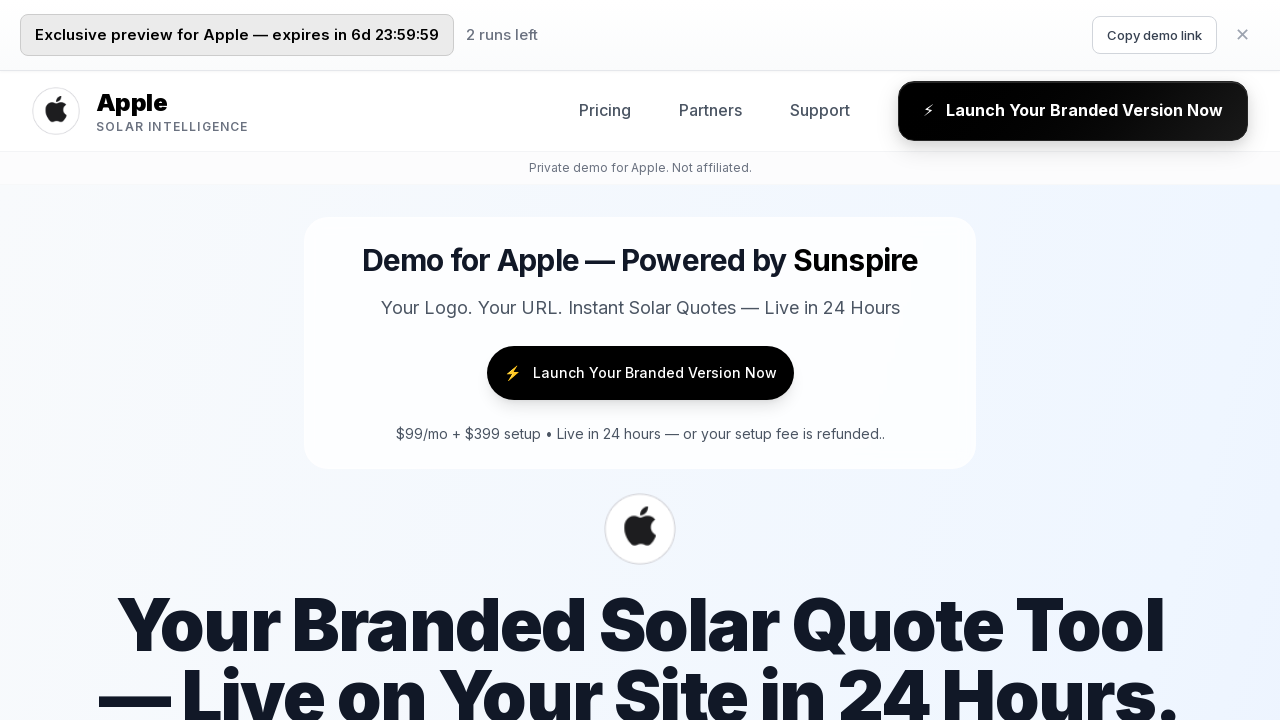

Waited for page to load with networkidle state for Apple
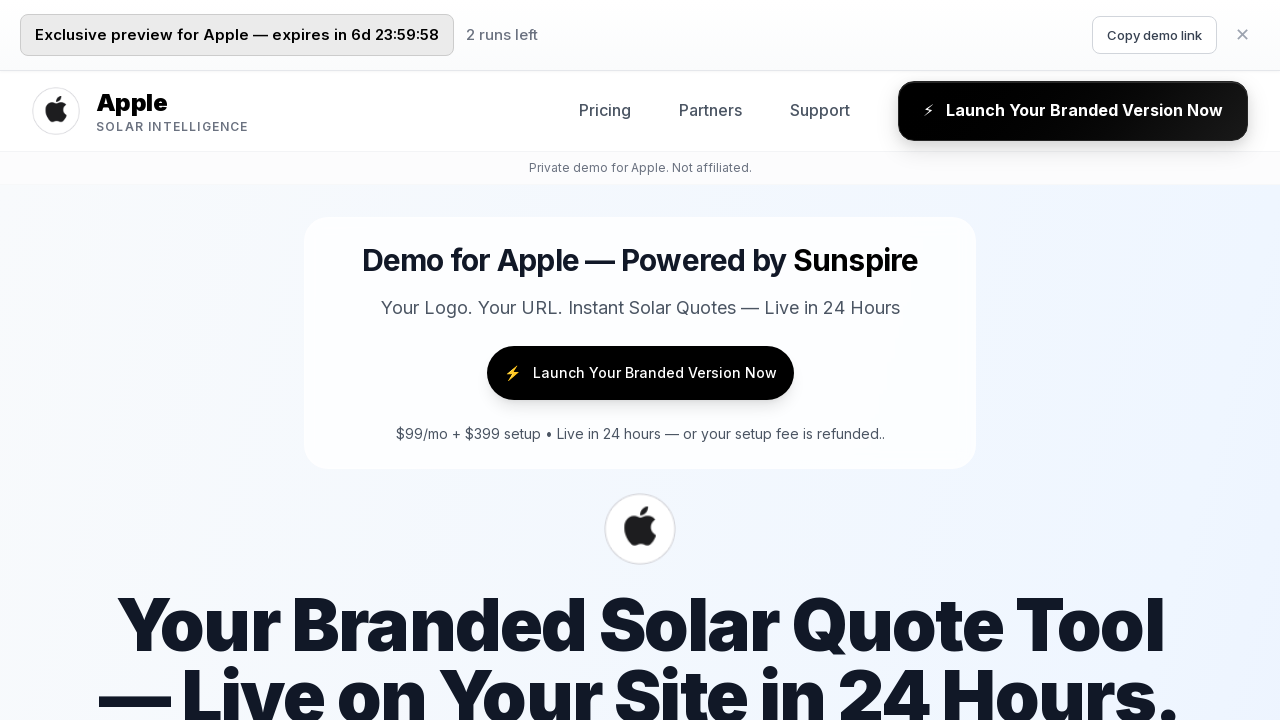

Retrieved CSS variable '--brand' for Apple and got value: #000000
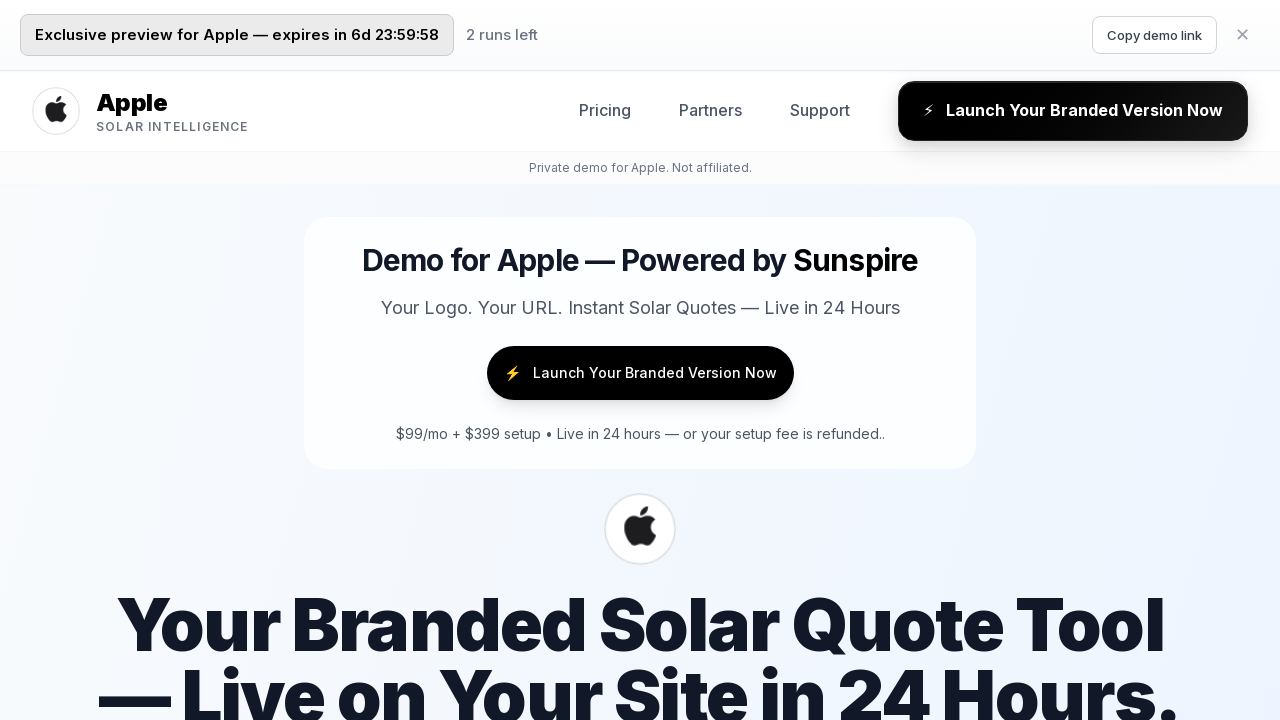

Asserted that brand color is set for Apple
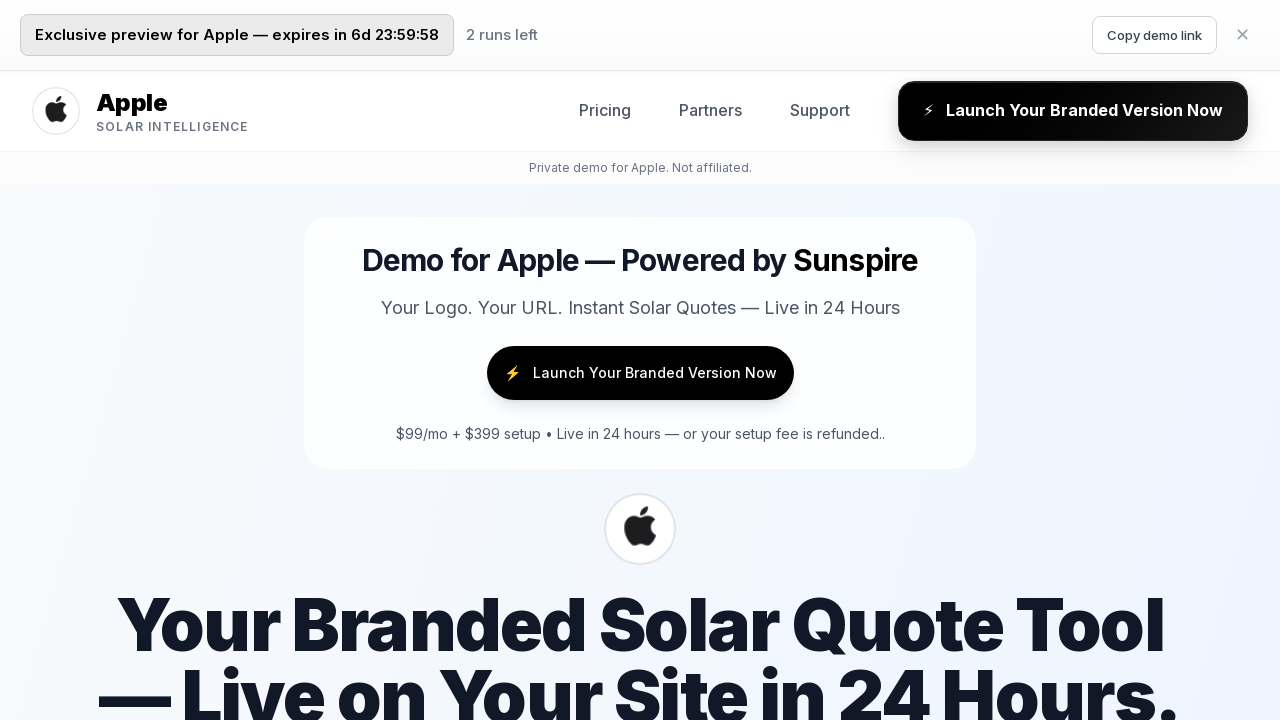

Navigated to demo page for Microsoft with brand color #00A4EF
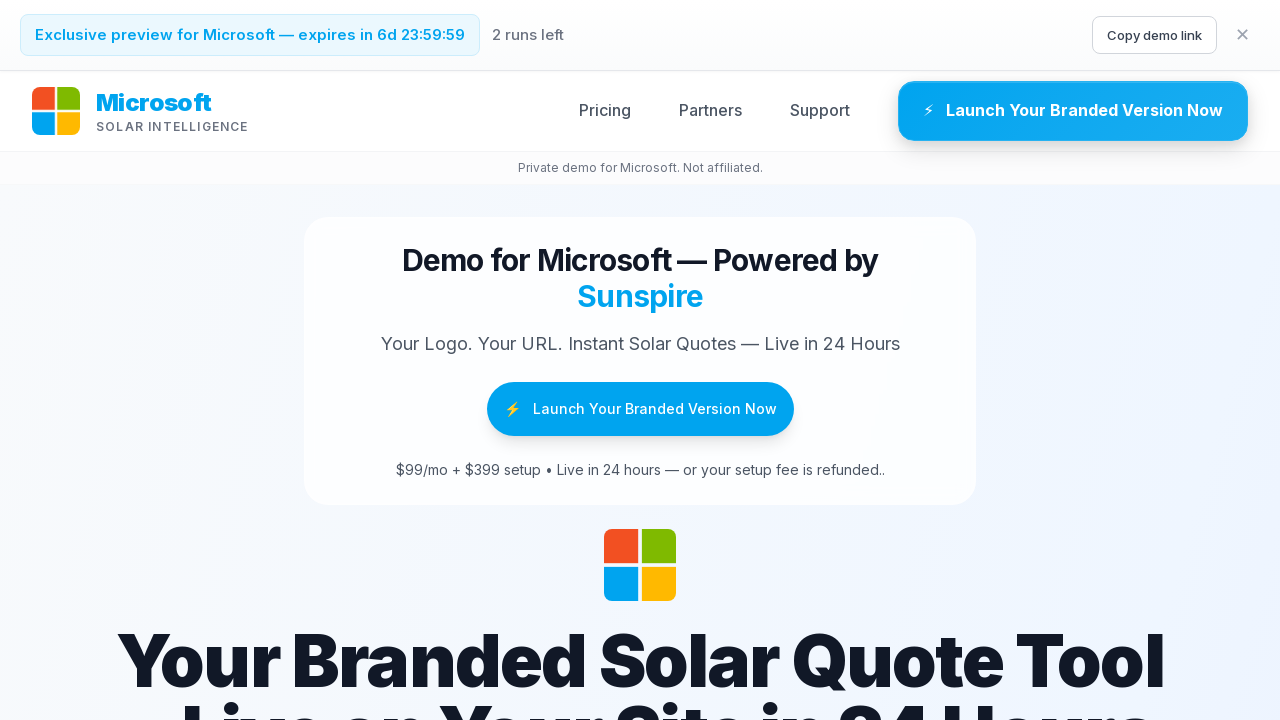

Waited for page to load with networkidle state for Microsoft
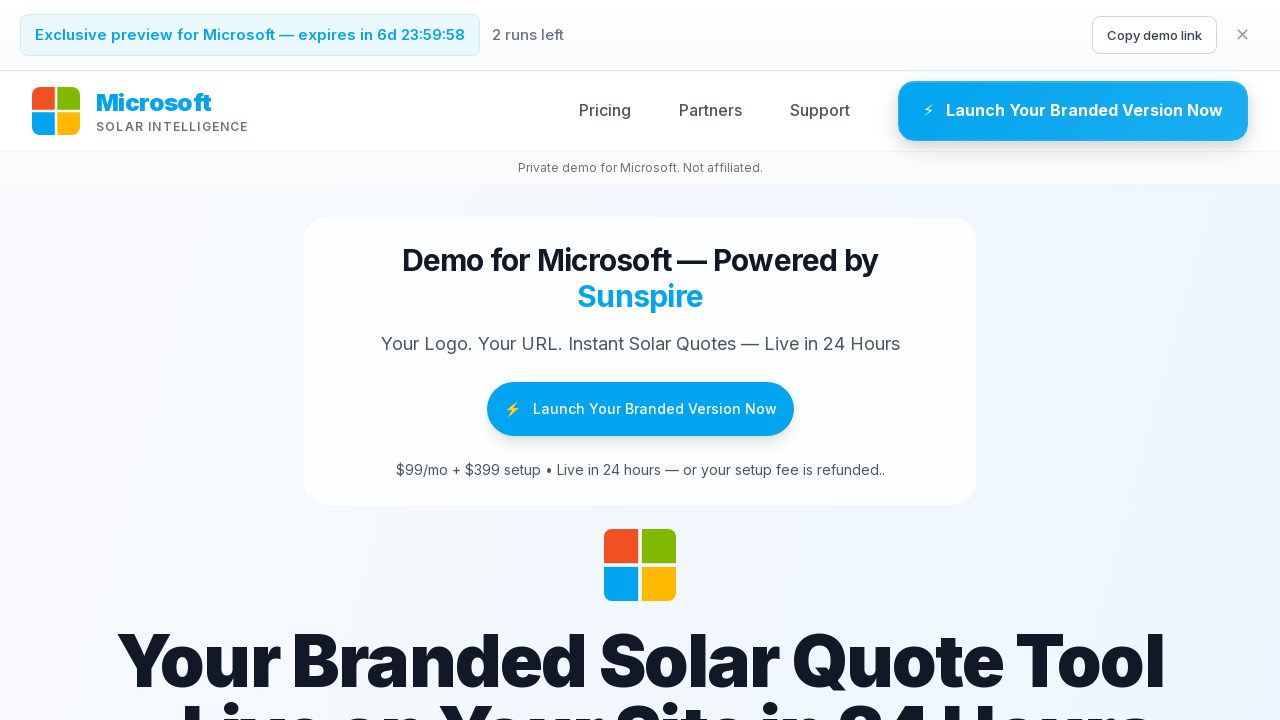

Retrieved CSS variable '--brand' for Microsoft and got value: #00A4EF
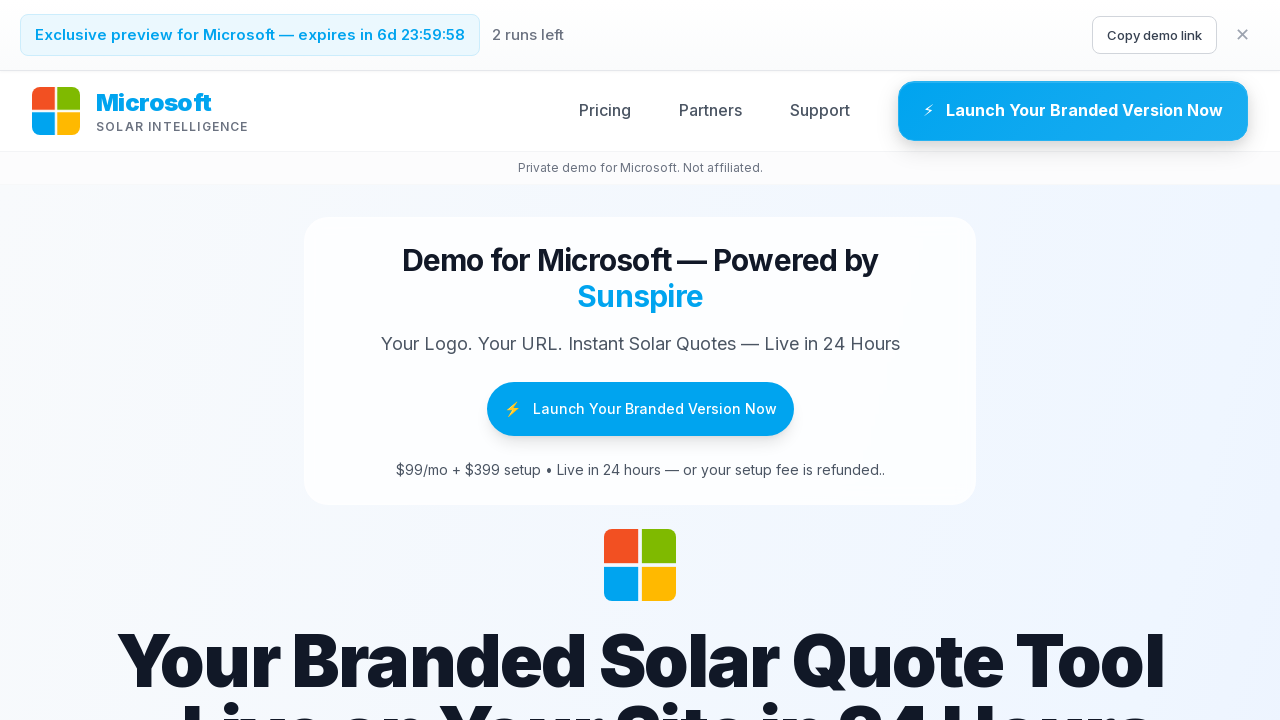

Asserted that brand color is set for Microsoft
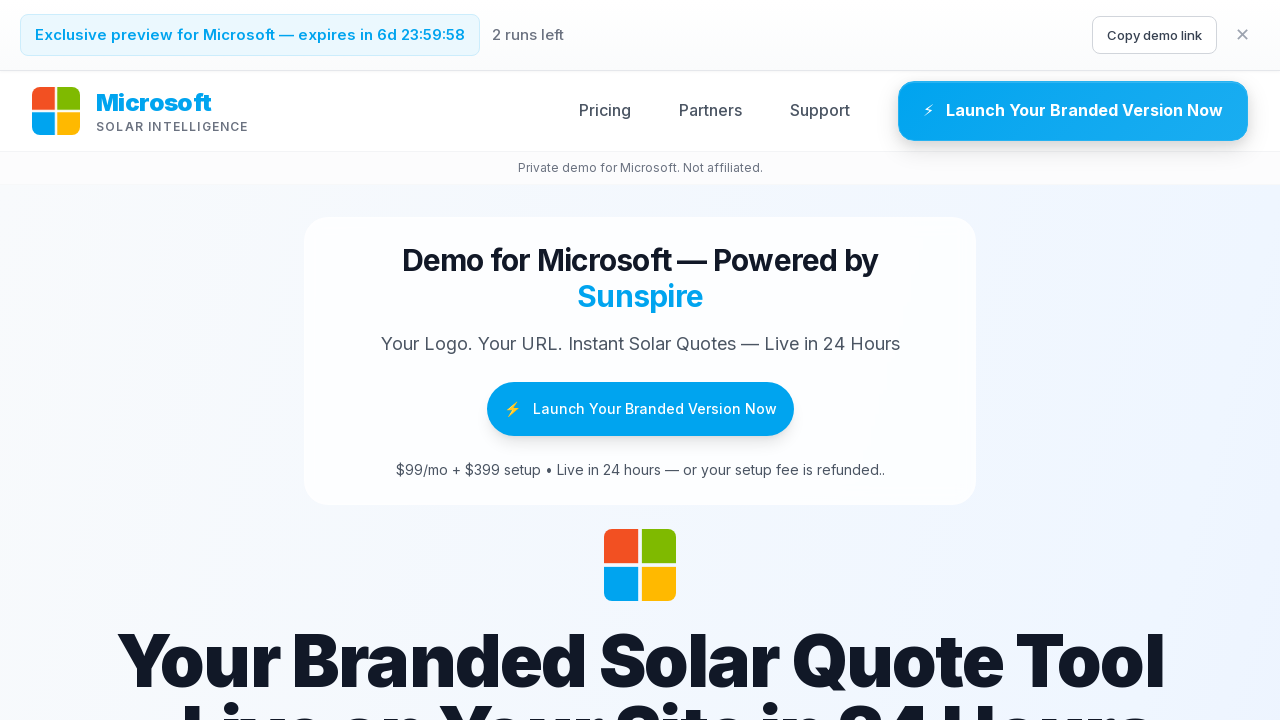

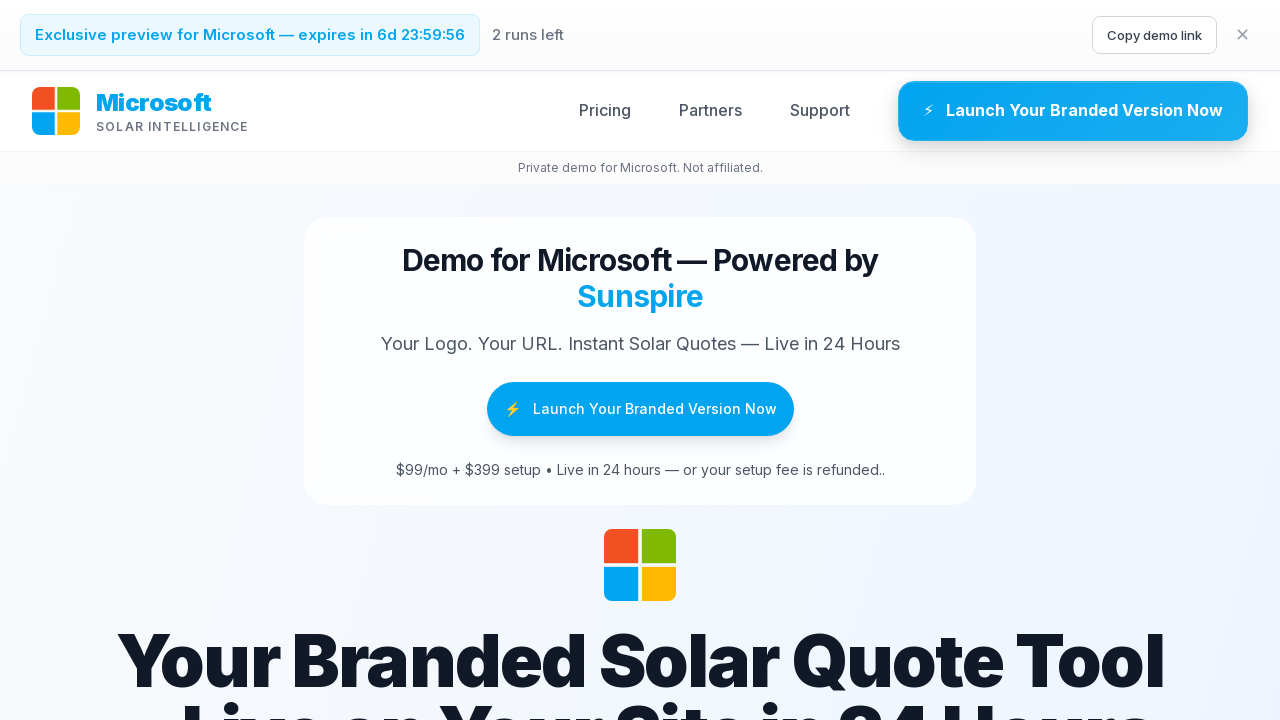